Tests Shadow DOM interaction on a books PWA by navigating to the site and entering a search term in the search input field that is nested within a shadow root element.

Starting URL: https://books-pwakit.appspot.com/

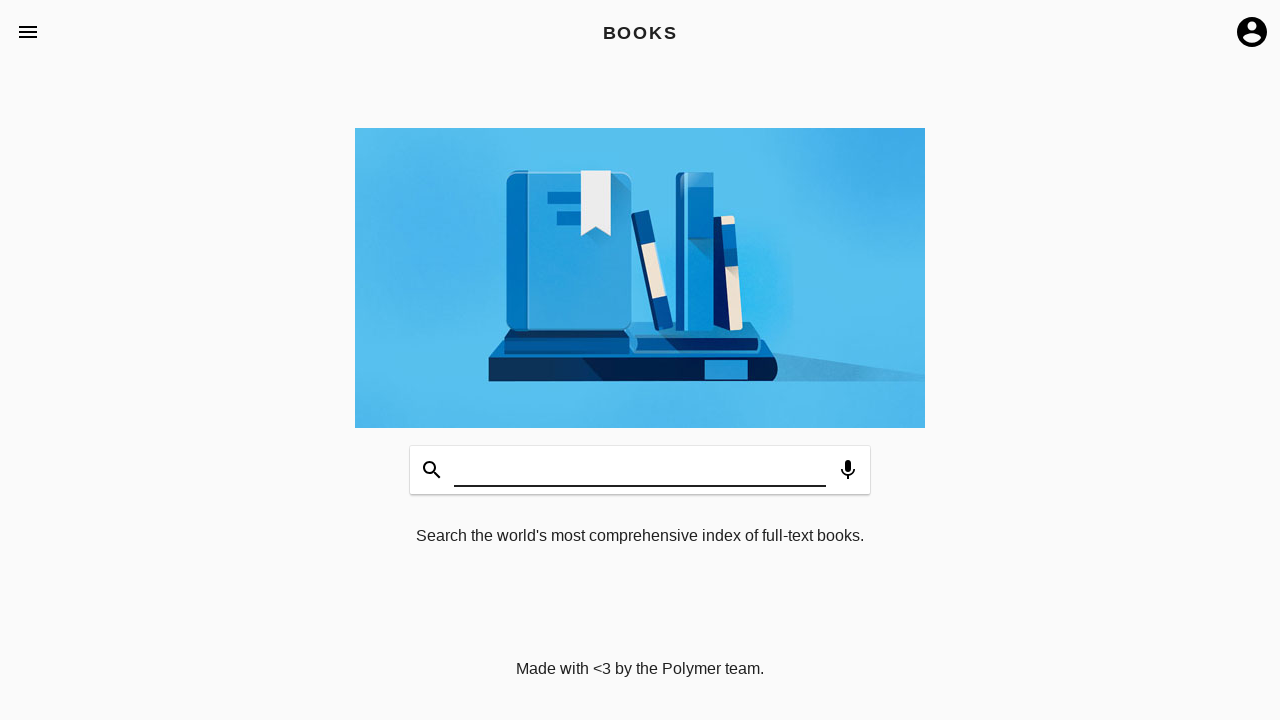

Waited for book-app element with apptitle='BOOKS' to be present
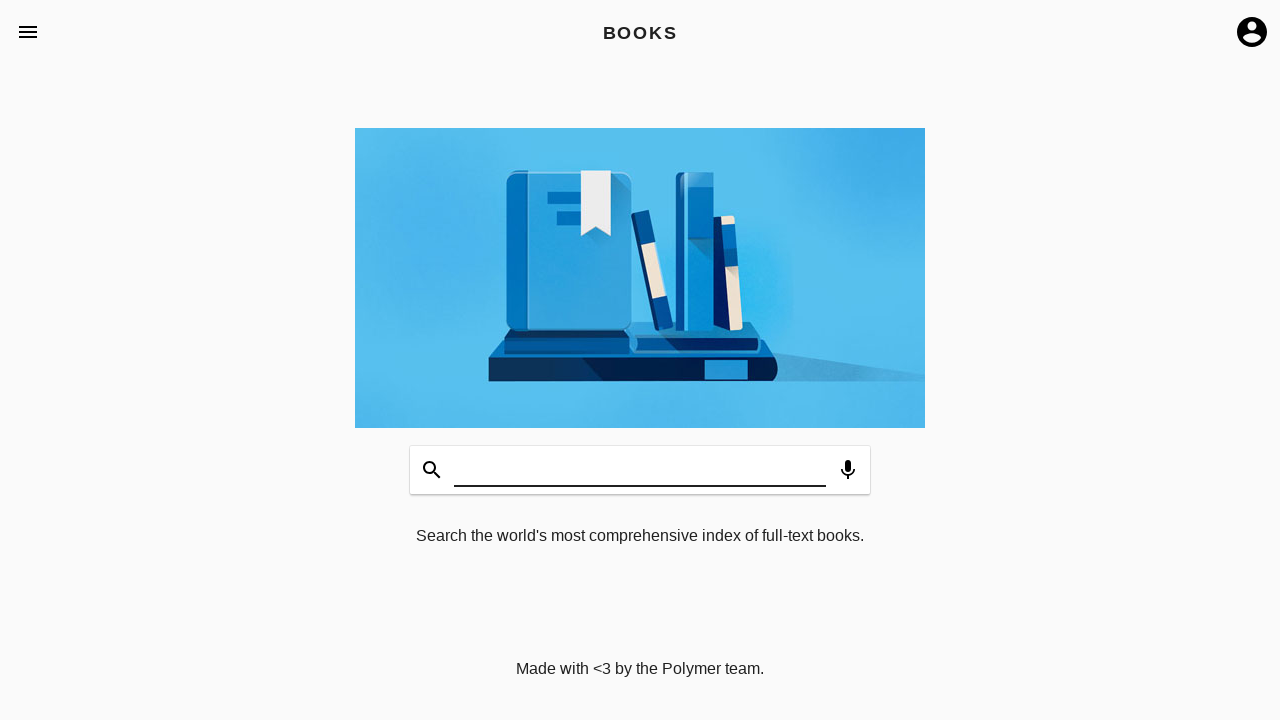

Filled search input field nested in shadow DOM with 'mountain climbing' on book-app[apptitle='BOOKS'] >> #input
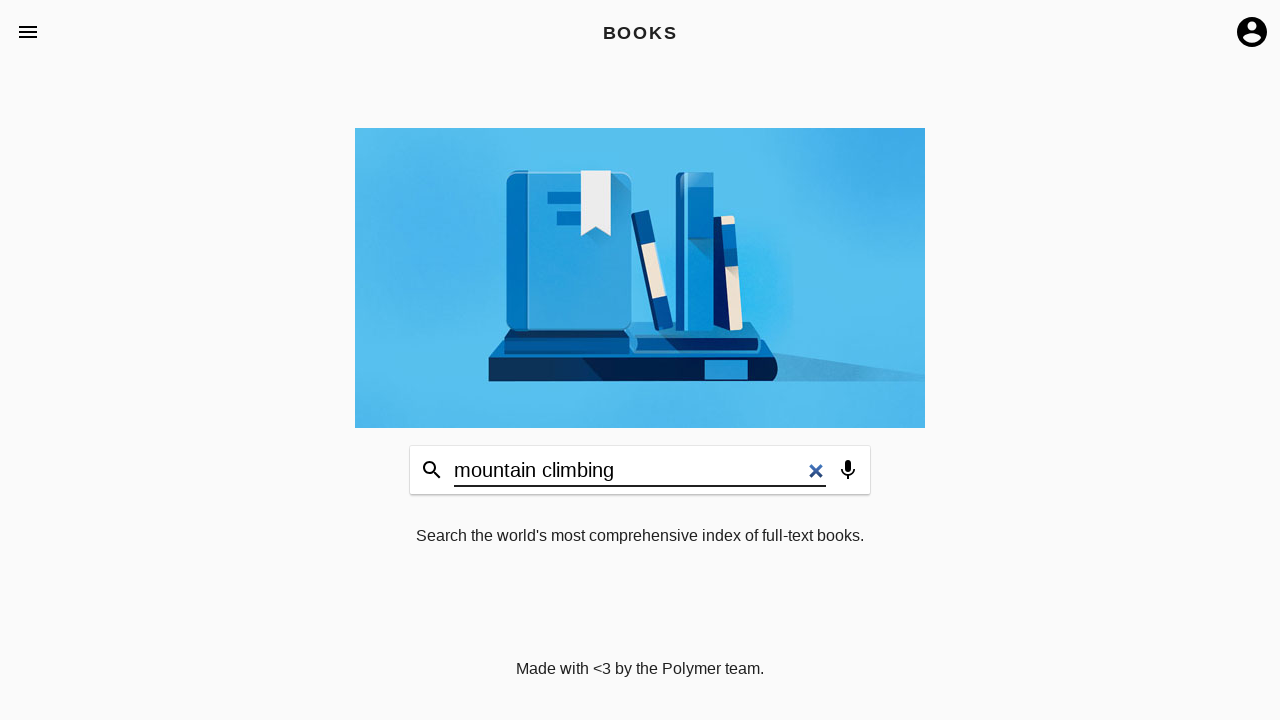

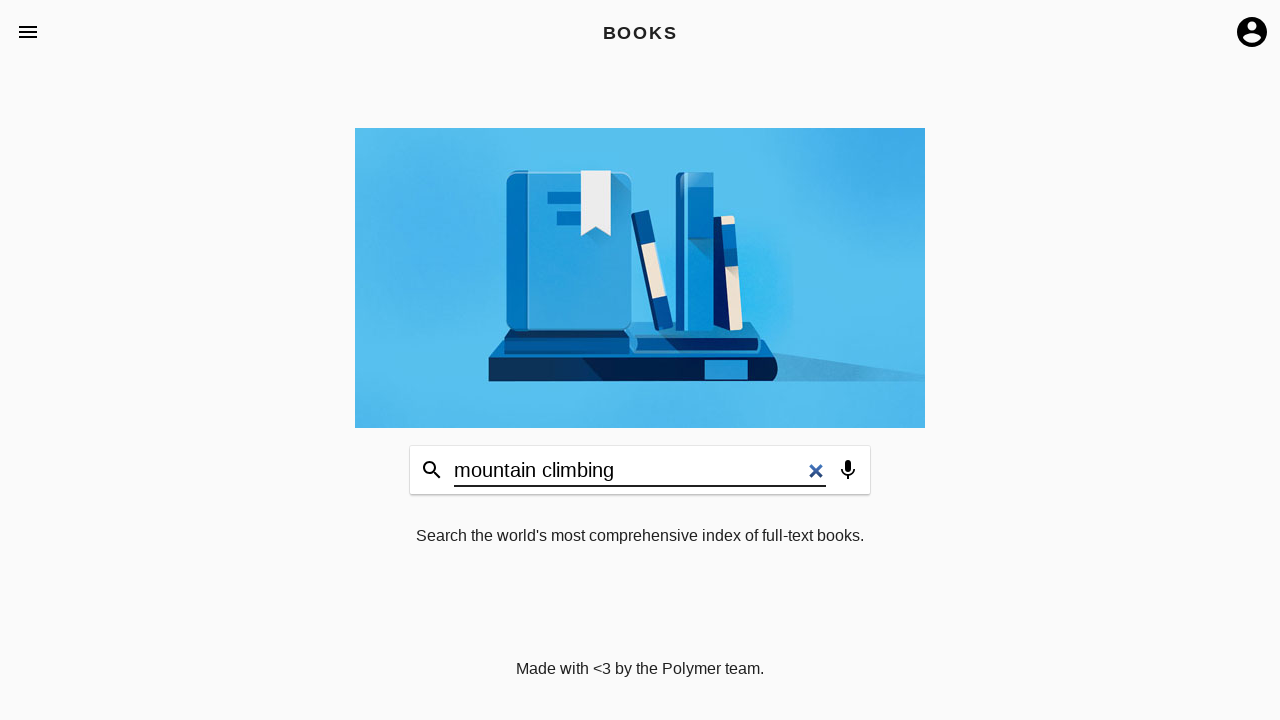